Tests checkbox and radio button selection states by clicking and verifying selected status

Starting URL: https://automationfc.github.io/basic-form/index.html

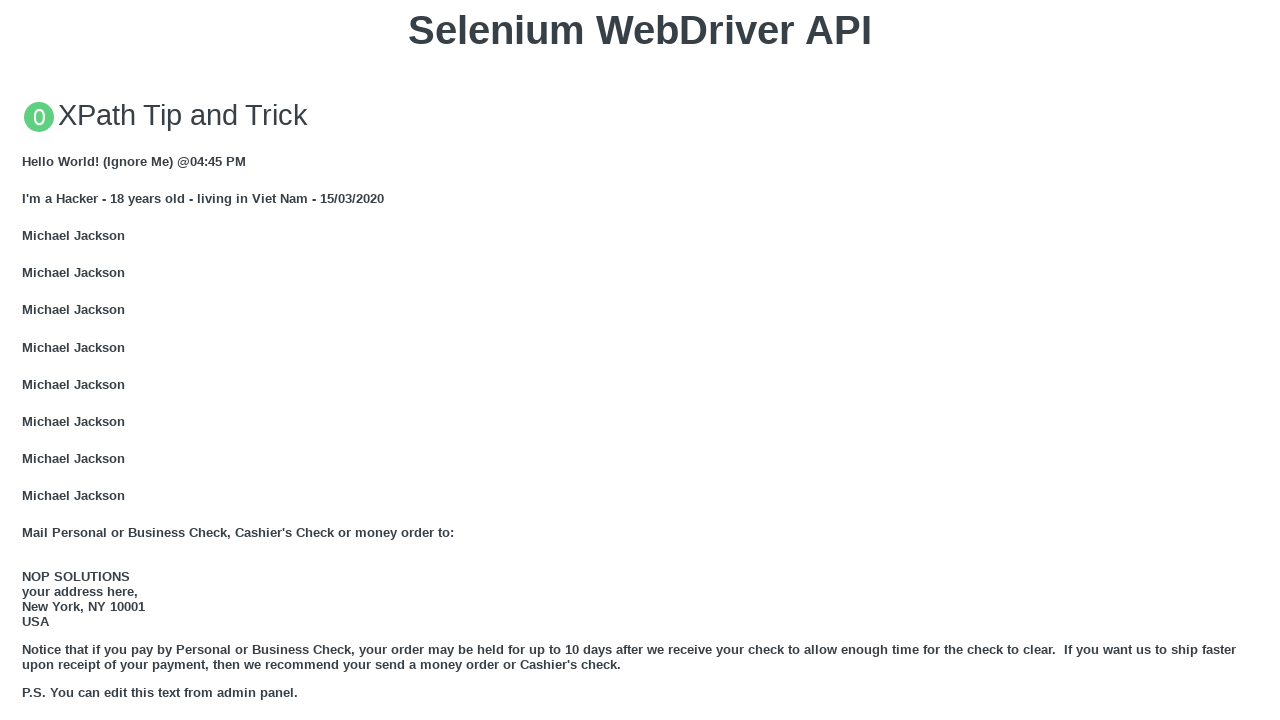

Clicked 'Under 18' radio button at (28, 360) on #under_18
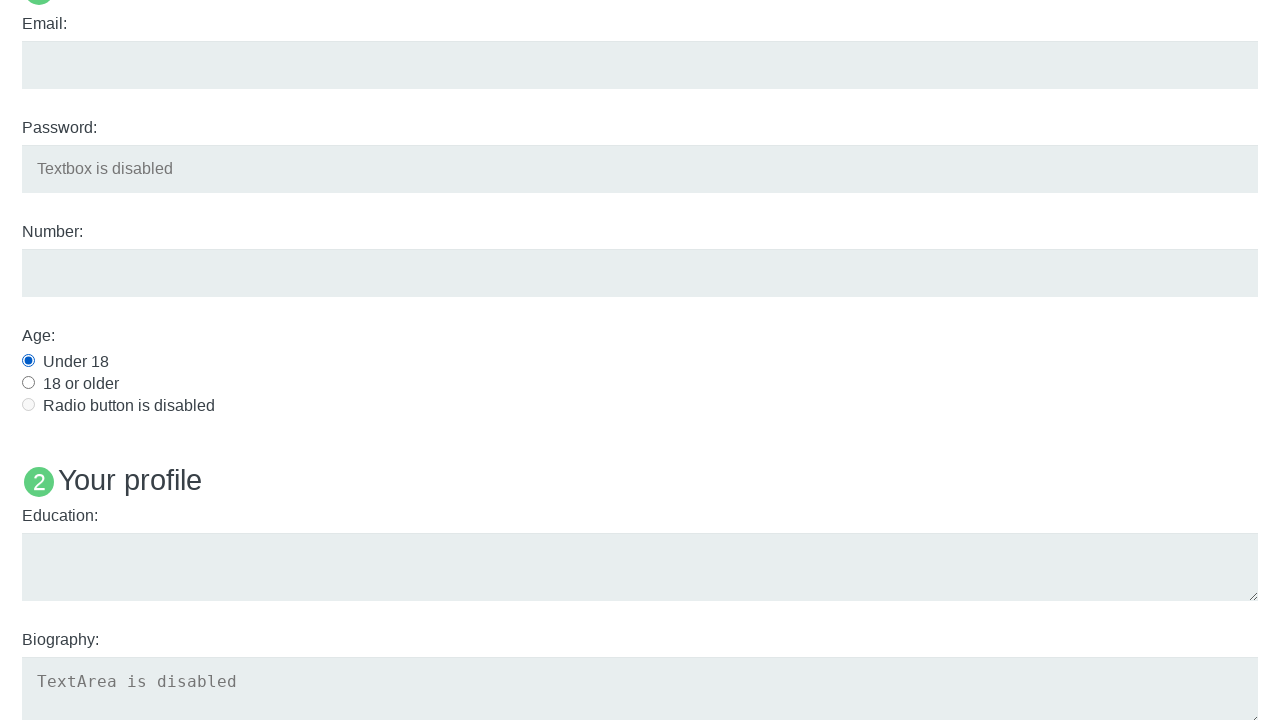

Clicked 'Java' checkbox at (28, 361) on #java
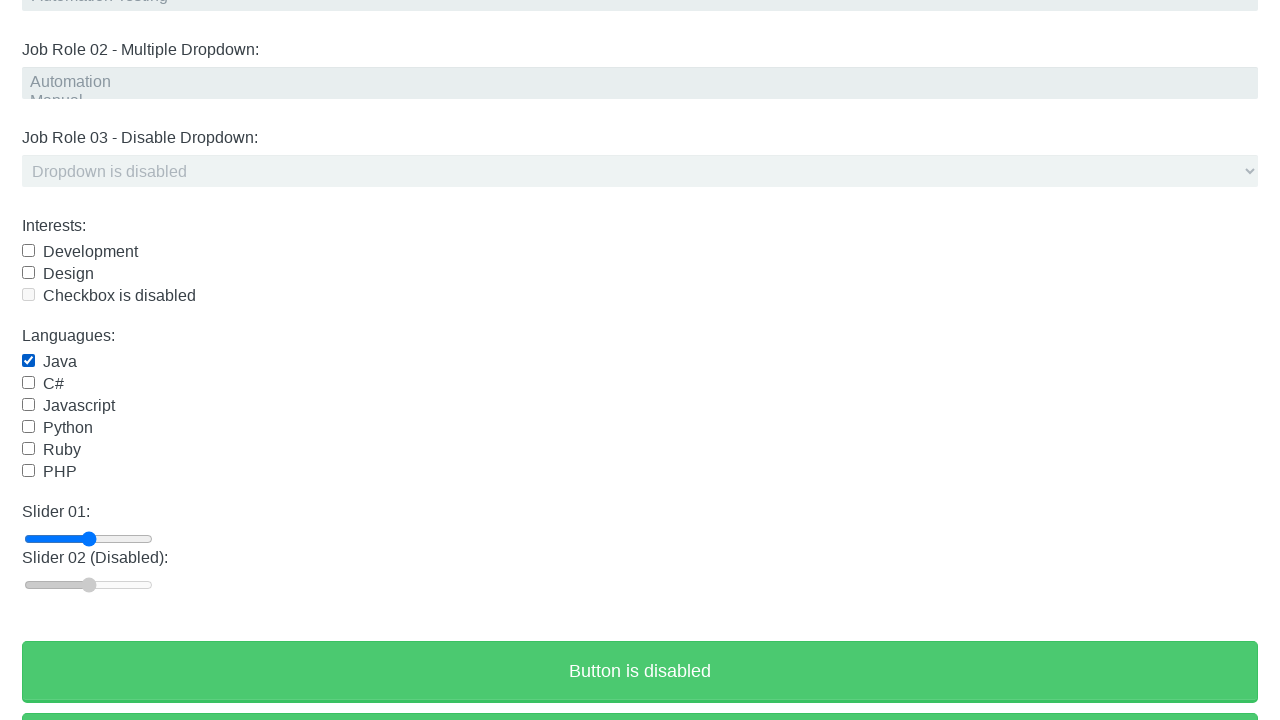

Verified 'Under 18' radio button is selected
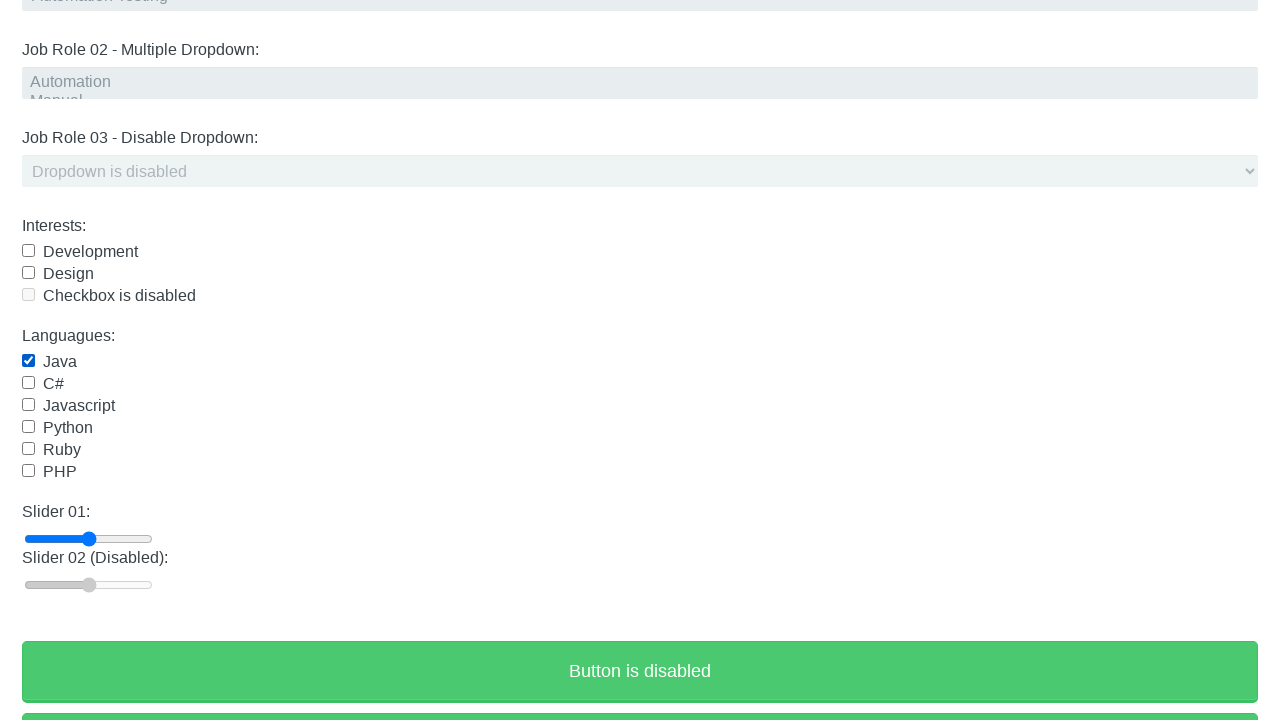

Verified 'Java' checkbox is selected
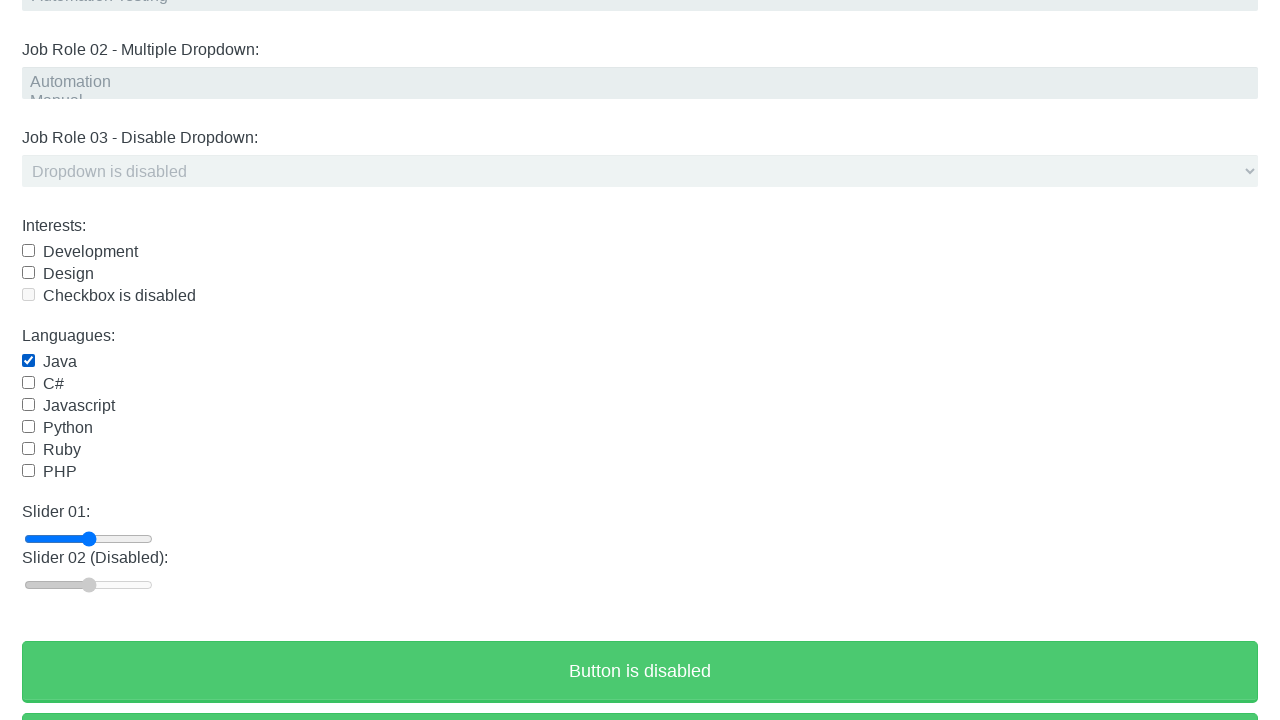

Clicked 'Java' checkbox again to deselect at (28, 361) on #java
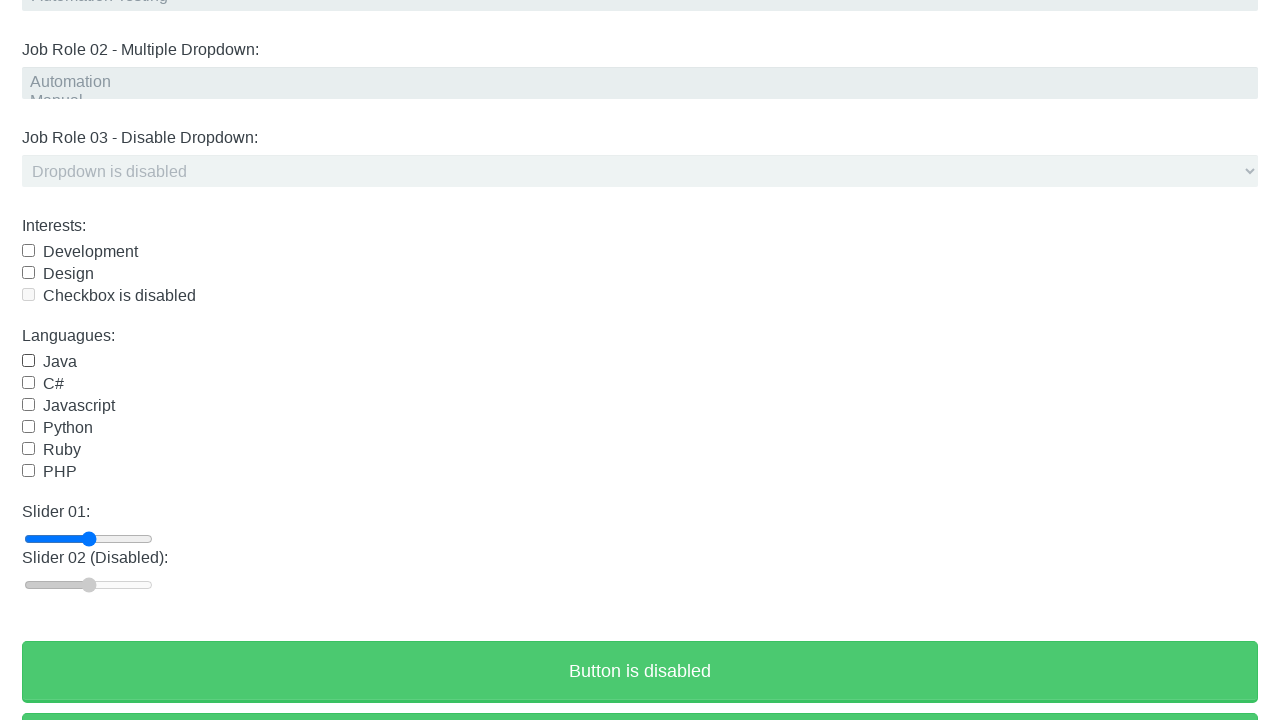

Verified 'Java' checkbox is deselected
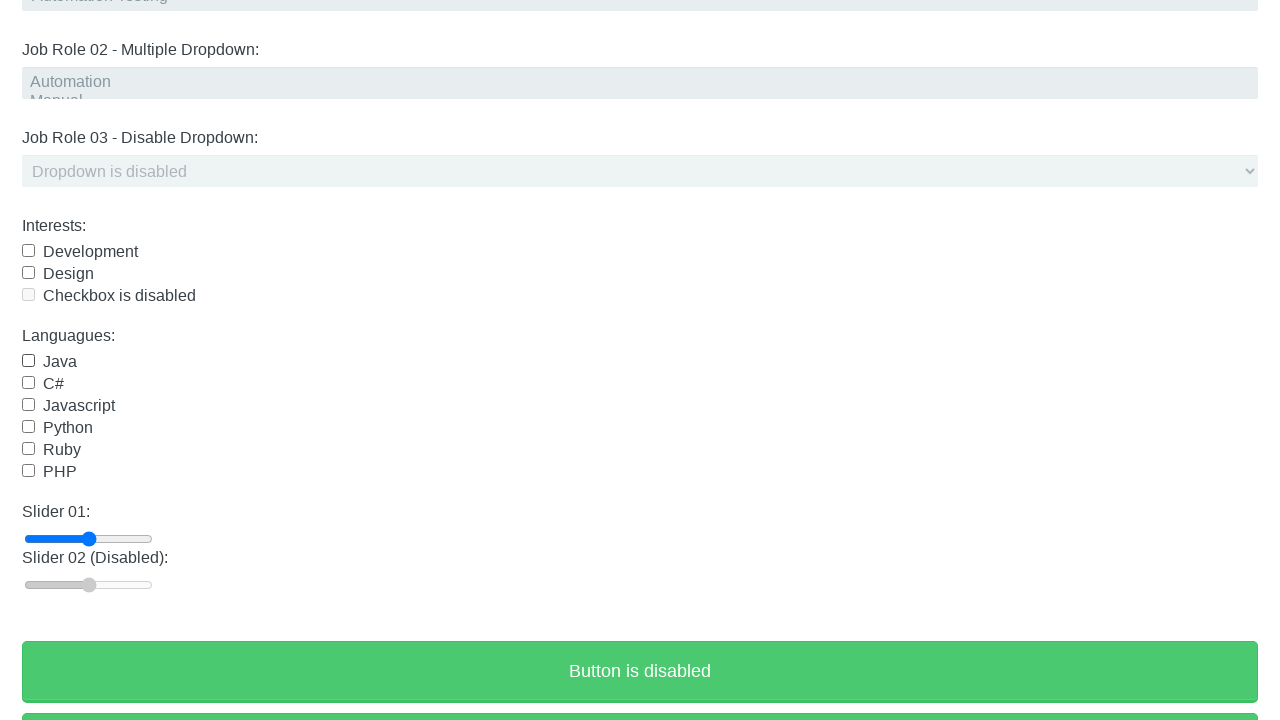

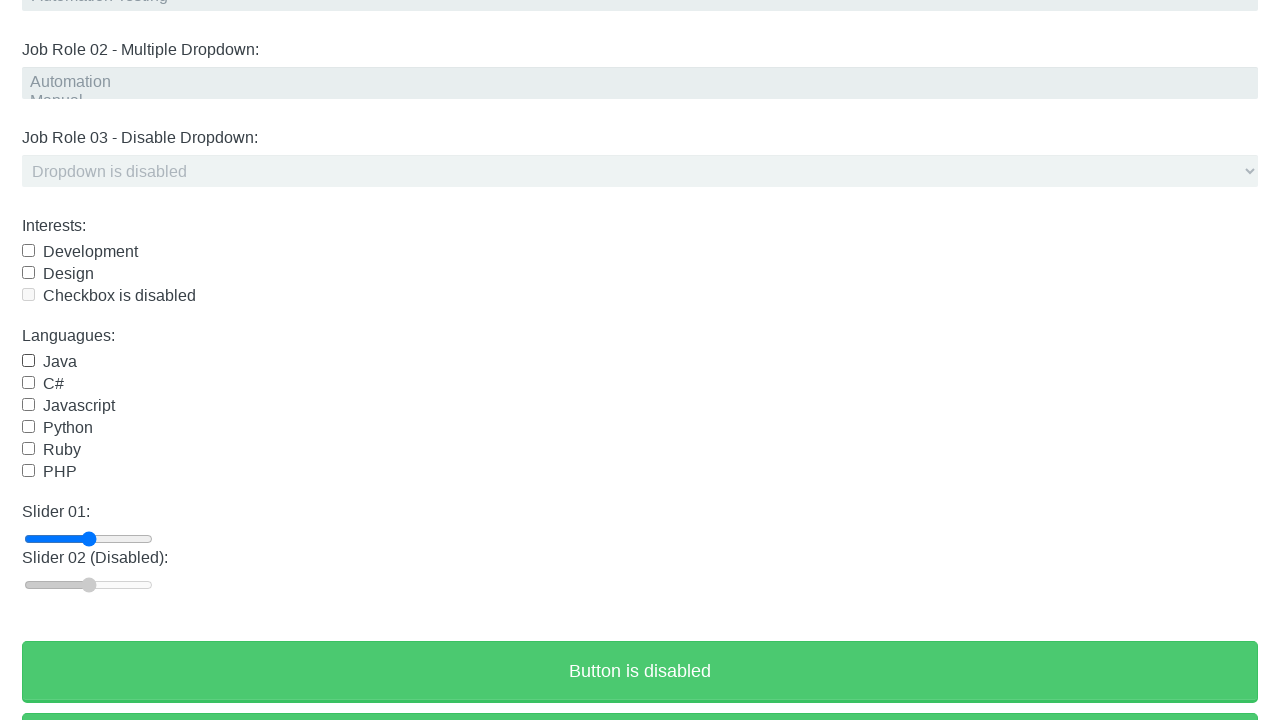